Navigates to ToolsQA website, clicks on the tutorial menu in the navbar, and verifies that the mega menu wrapper (containing search functionality) is displayed.

Starting URL: https://toolsqa.com/

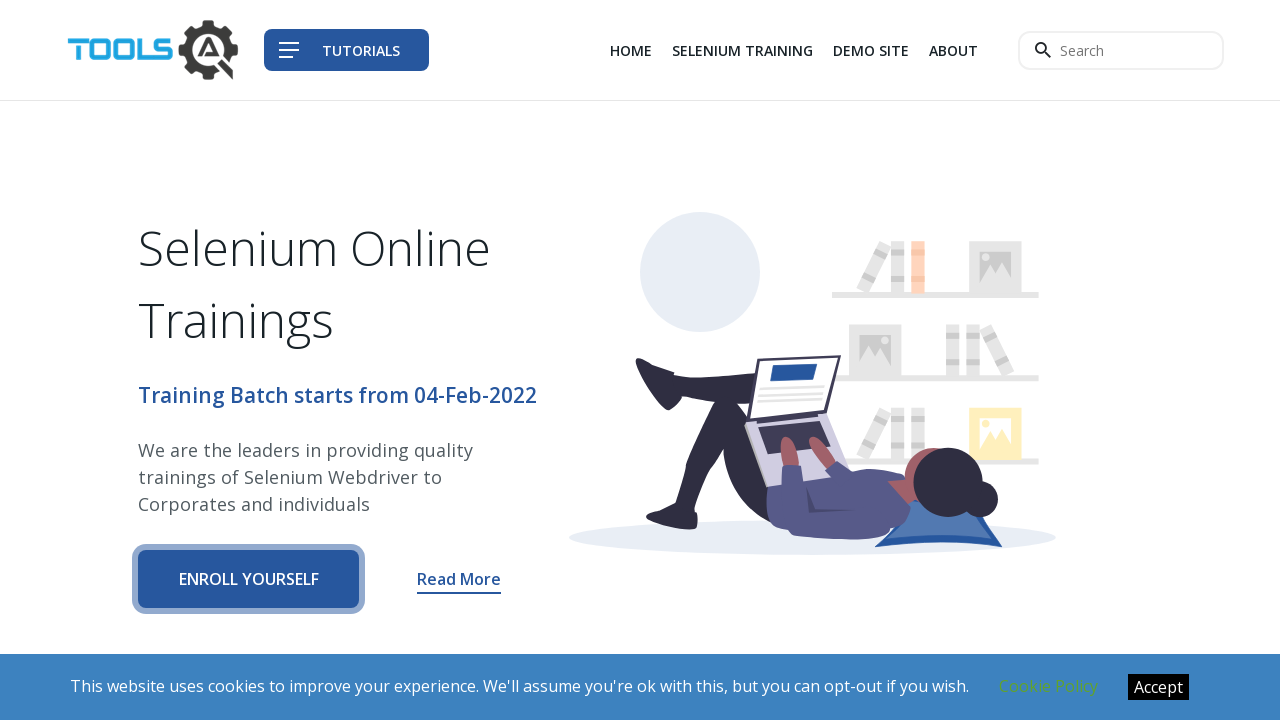

Navigated to ToolsQA website
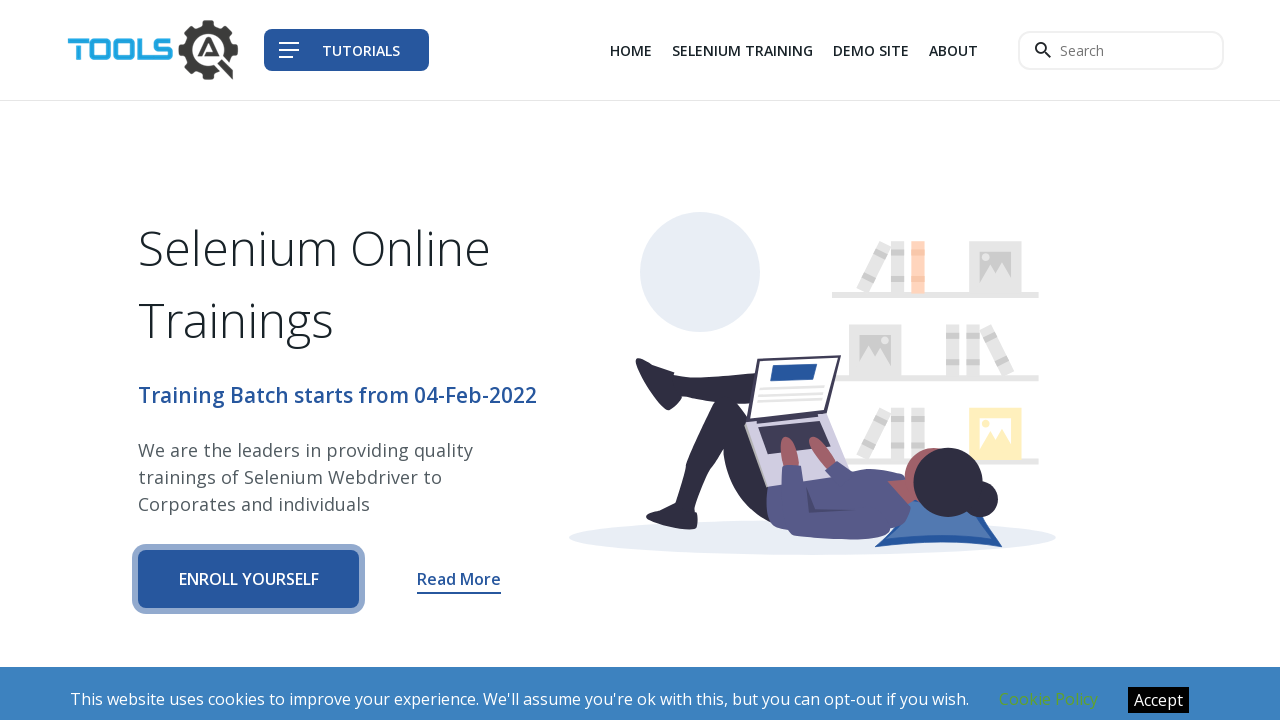

Clicked on the tutorial menu in the navbar at (361, 50) on xpath=//*[@class='navbar__tutorial-menu--text']
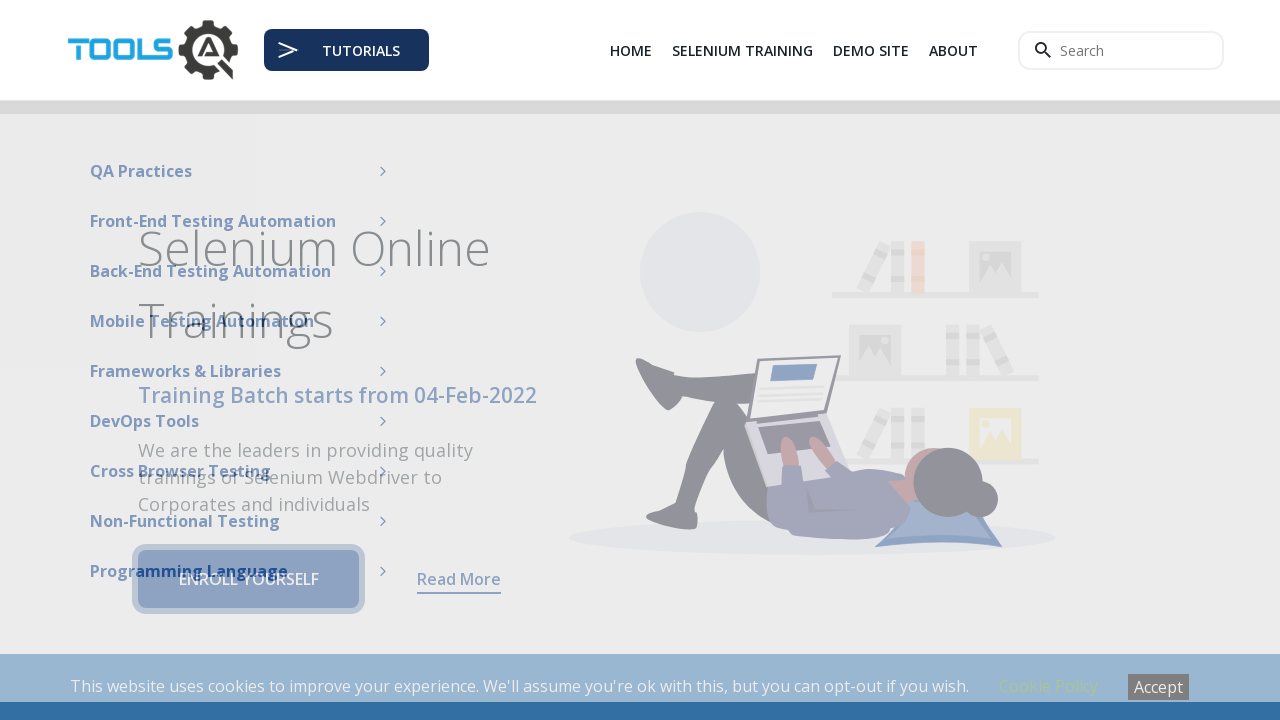

Mega menu wrapper containing search functionality is displayed
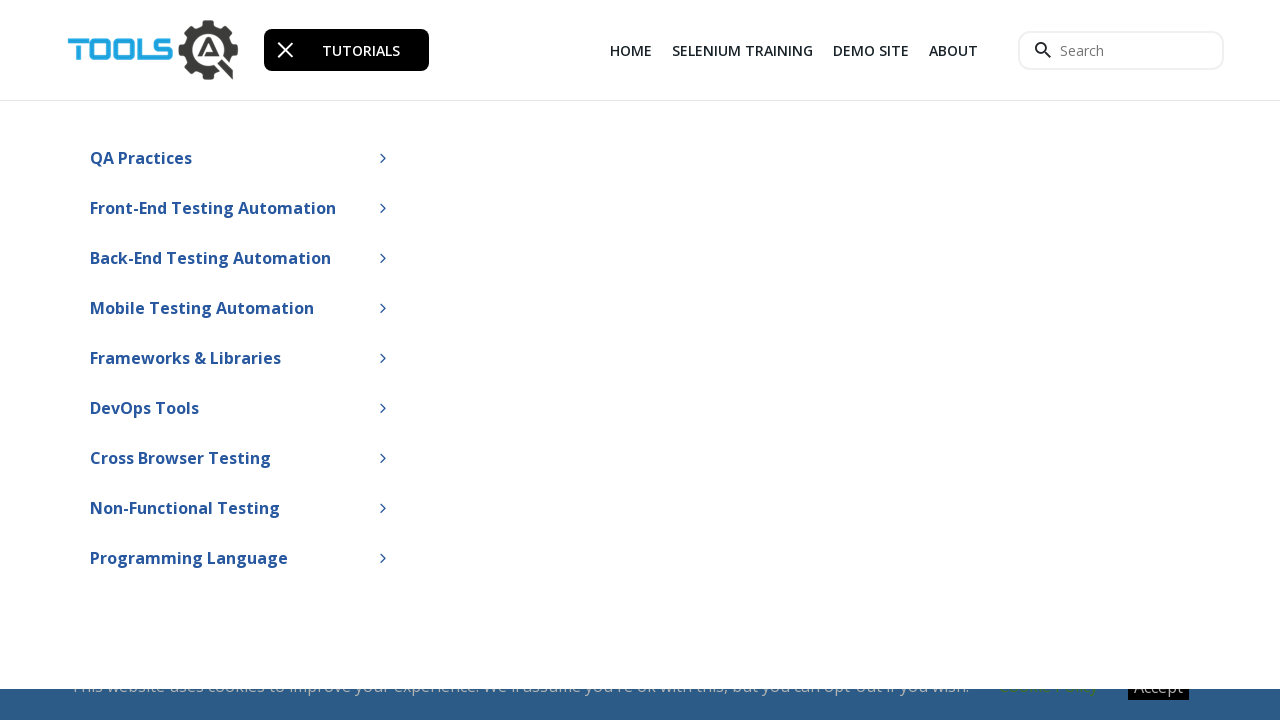

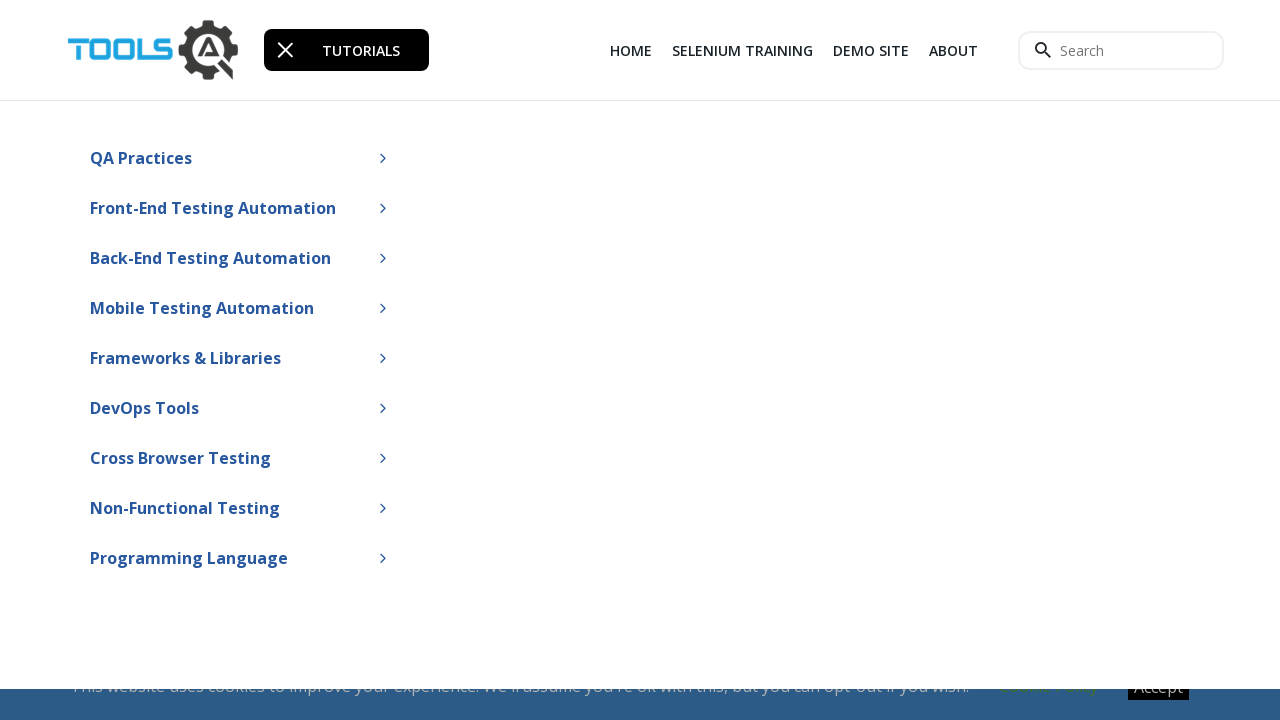